Tests clicking a button with a dynamic ID multiple times on a UI testing playground to verify that elements with dynamic IDs can be located and interacted with.

Starting URL: http://uitestingplayground.com/dynamicid

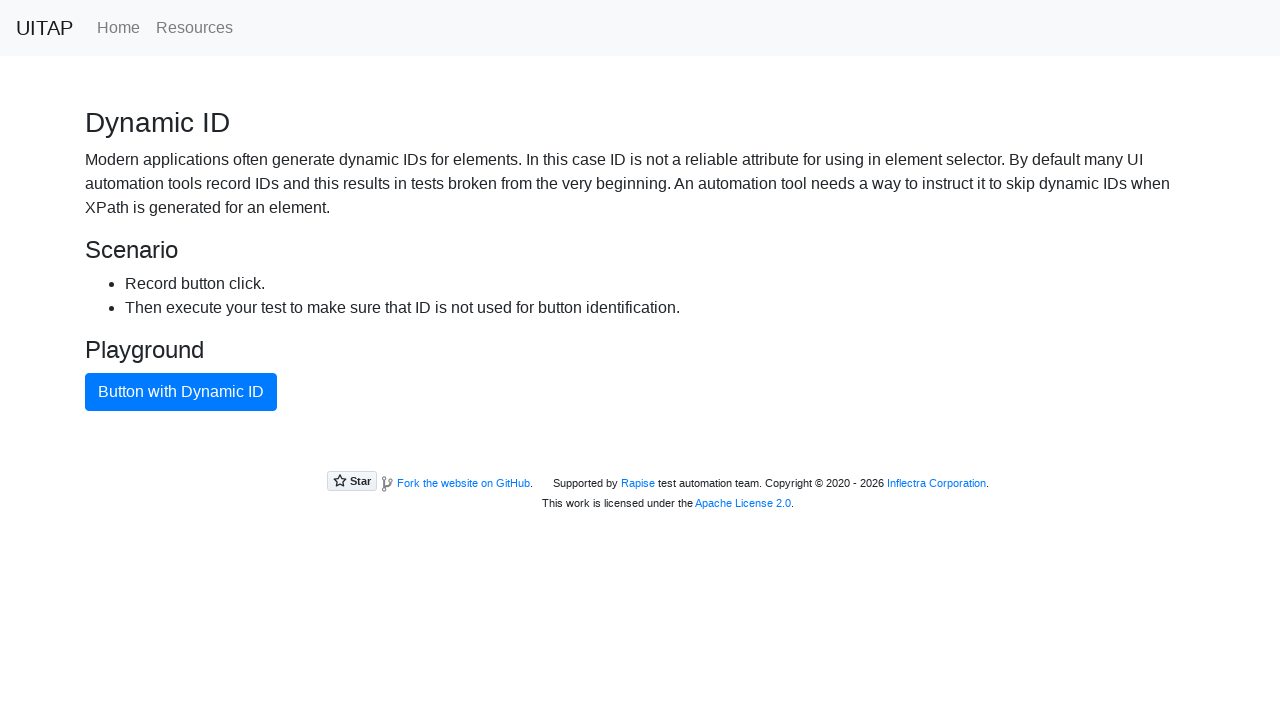

Clicked button with dynamic ID at (181, 392) on xpath=//button[text()="Button with Dynamic ID"]
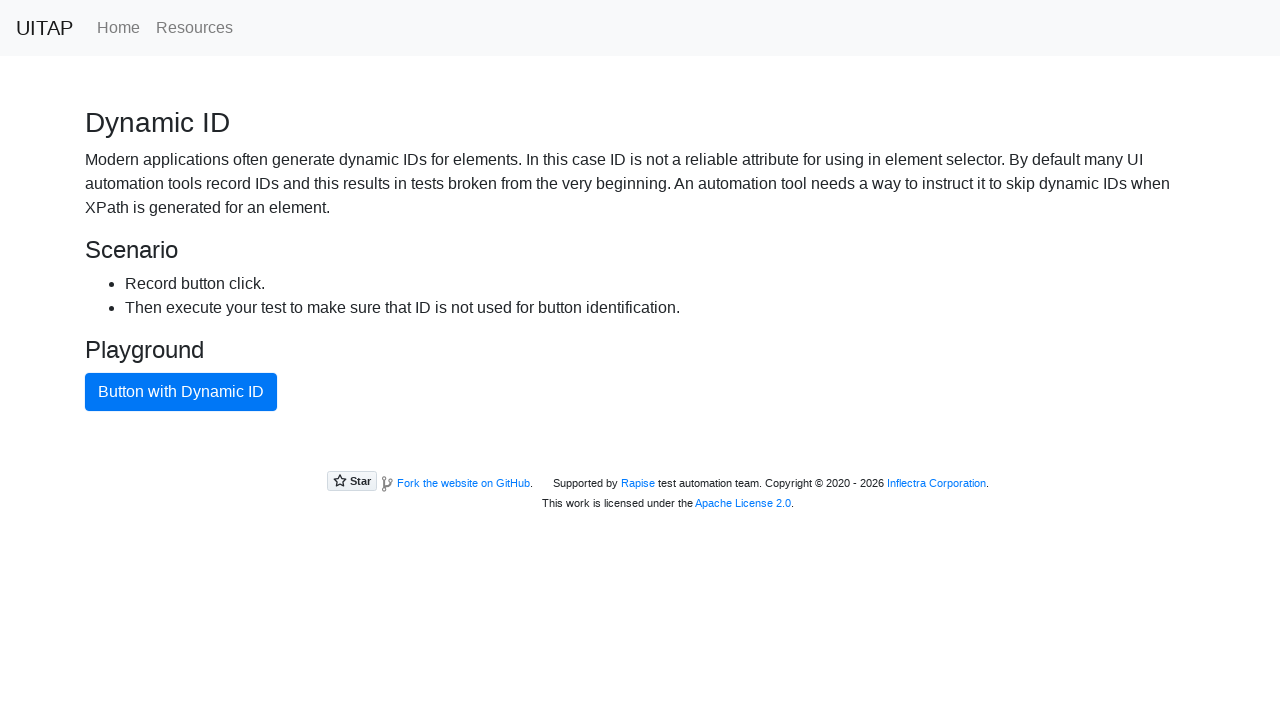

Waited 500ms for UI updates after button click
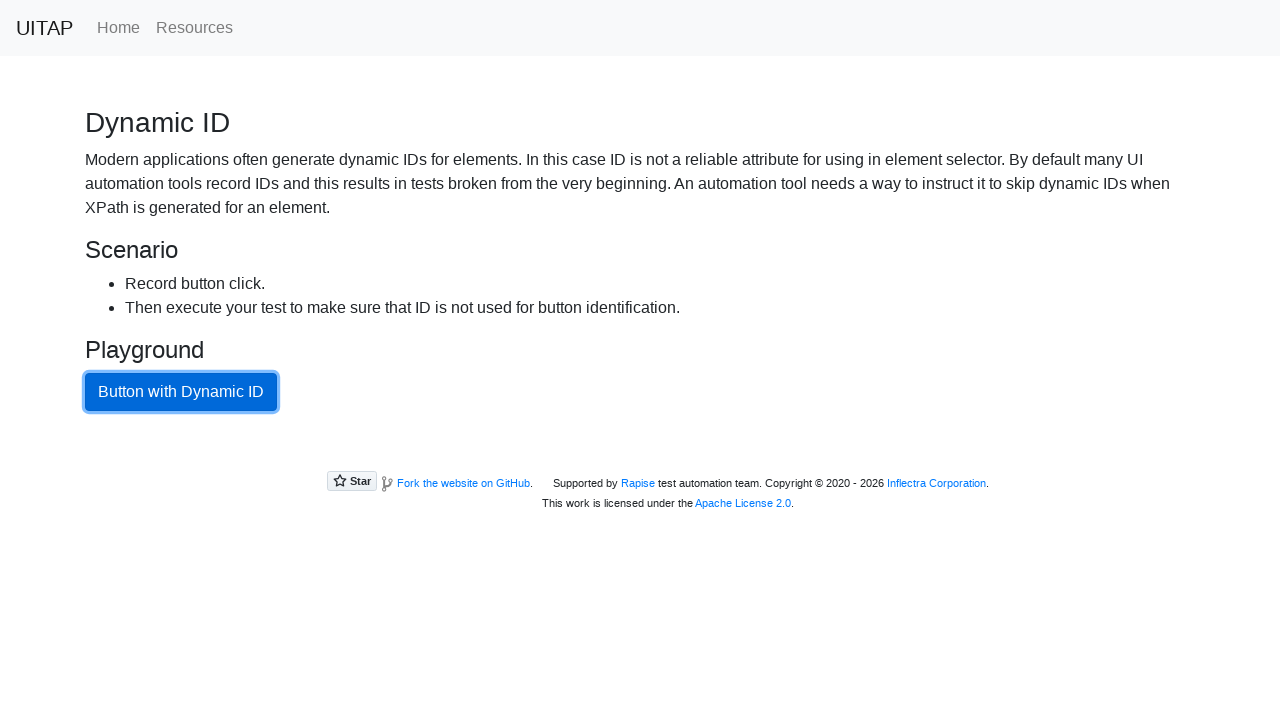

Clicked button with dynamic ID at (181, 392) on xpath=//button[text()="Button with Dynamic ID"]
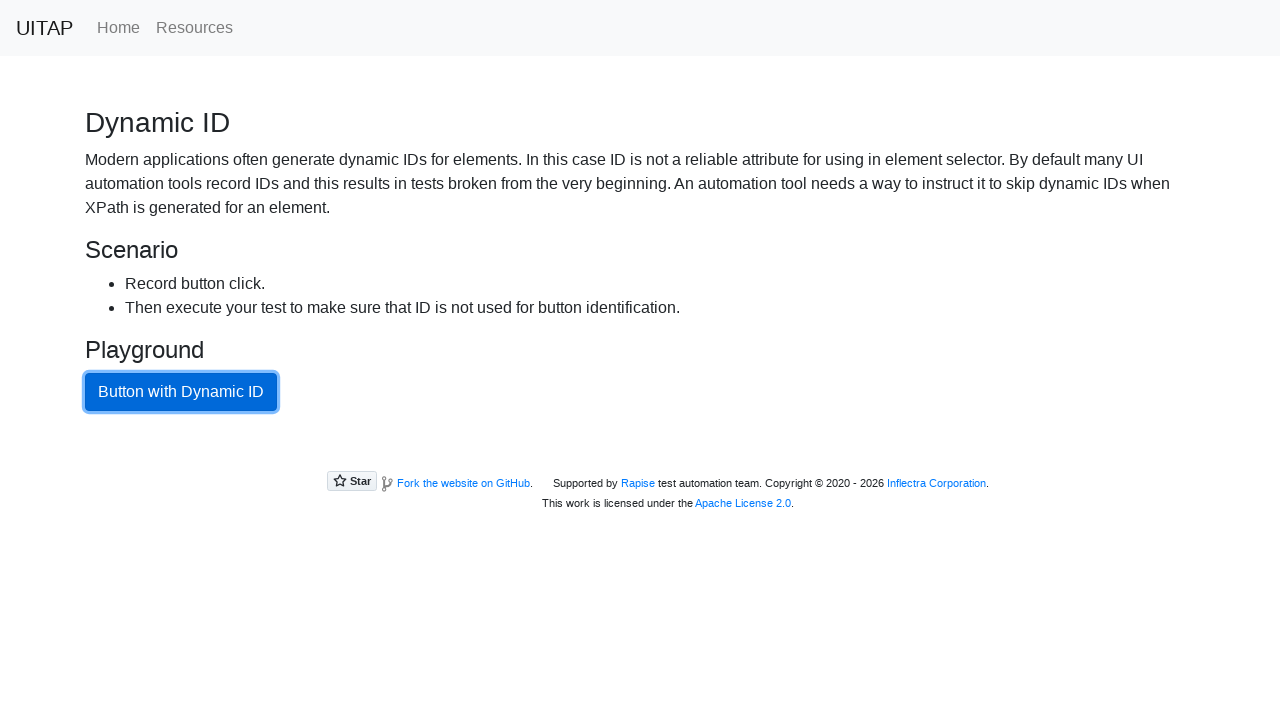

Waited 500ms for UI updates after button click
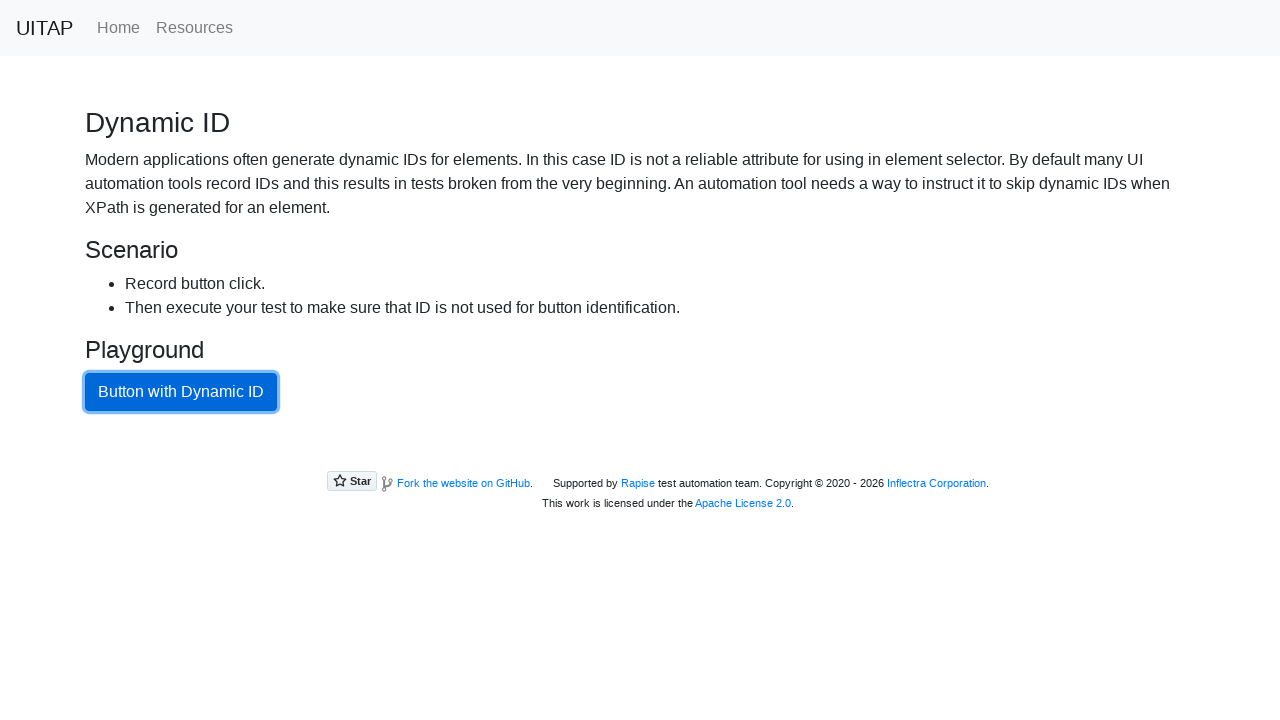

Clicked button with dynamic ID at (181, 392) on xpath=//button[text()="Button with Dynamic ID"]
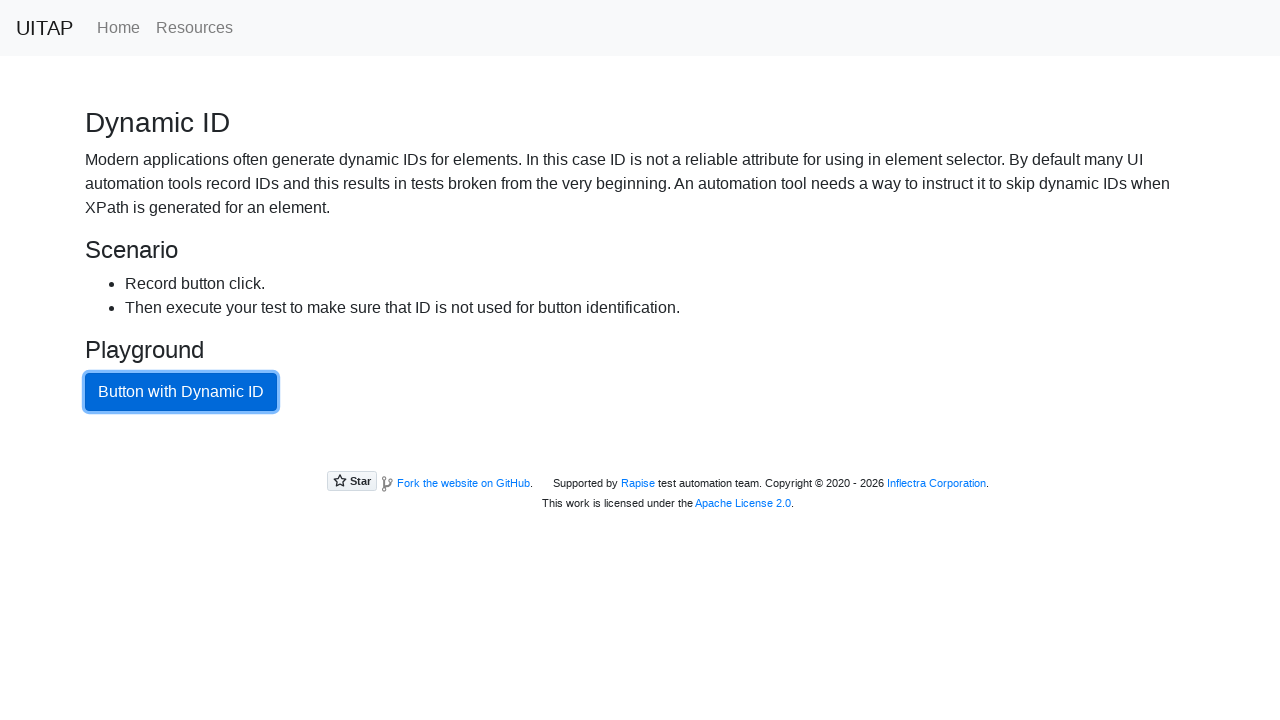

Waited 500ms for UI updates after button click
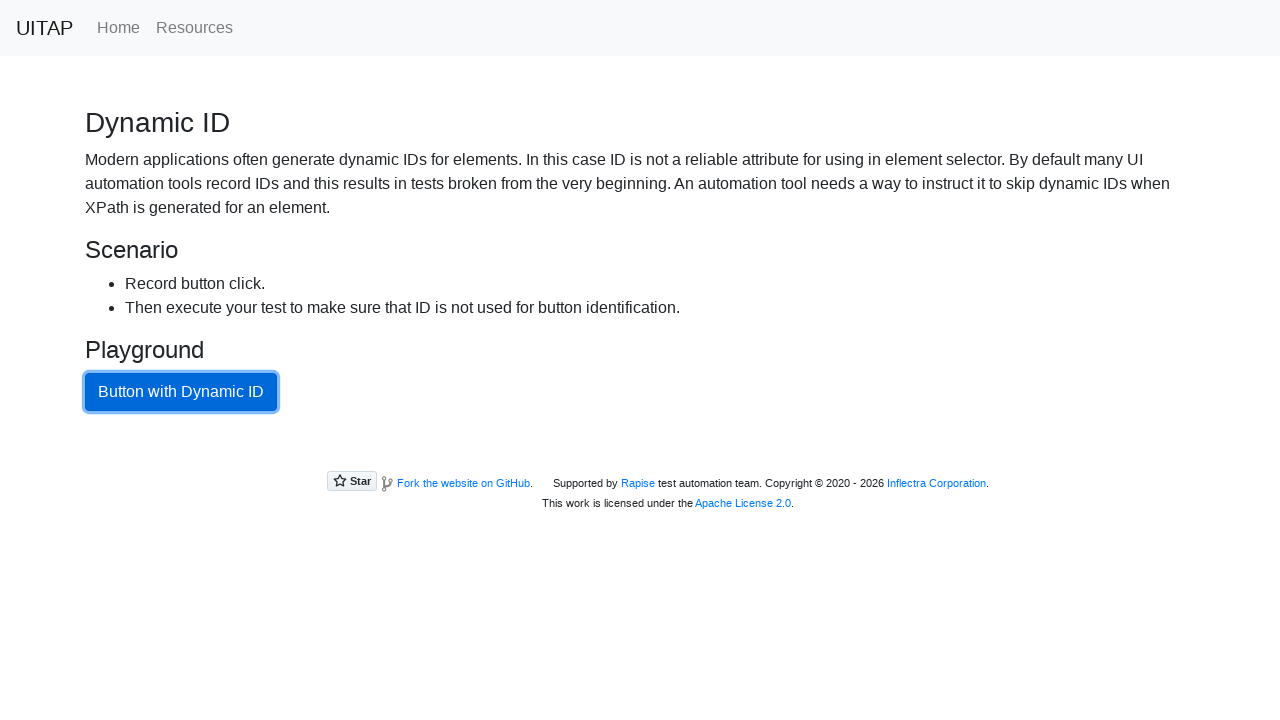

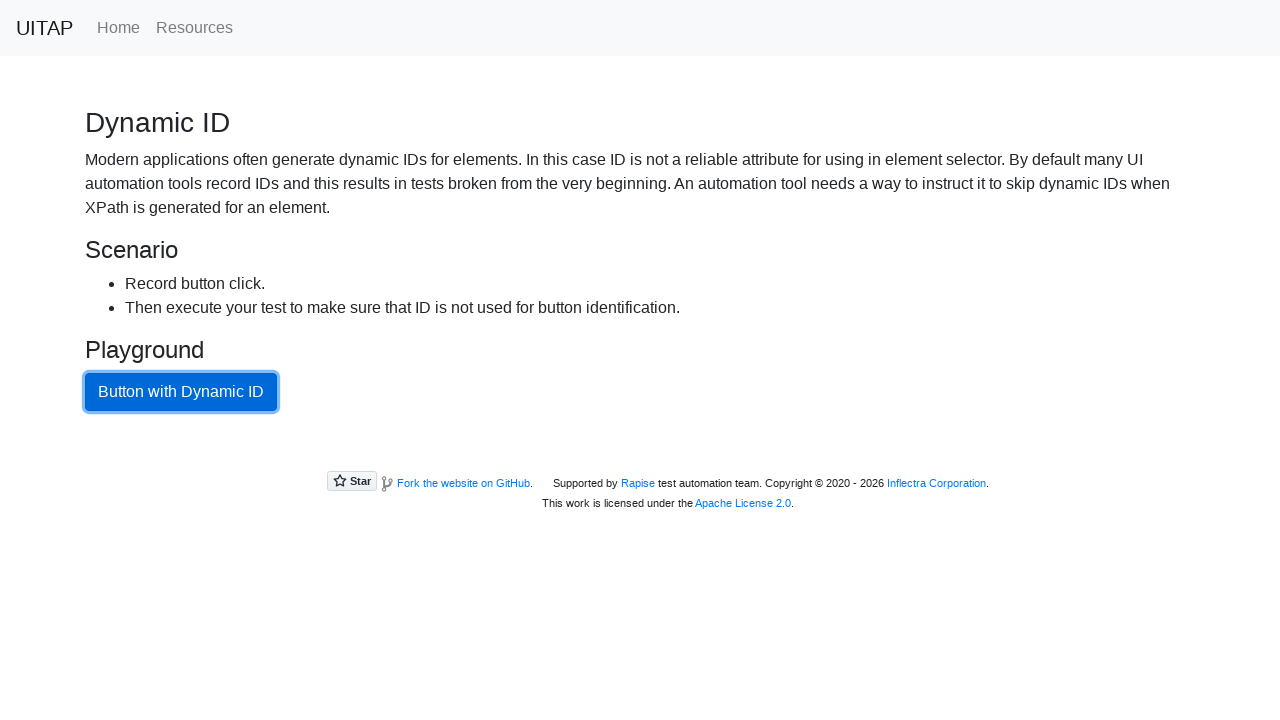